Tests the web tables form by clicking the "Add" button to open a registration form, filling in personal details (first name, last name, email, age, salary, department), and submitting the form. Demonstrates data entry automation on a demo form.

Starting URL: https://demoqa.com/webtables

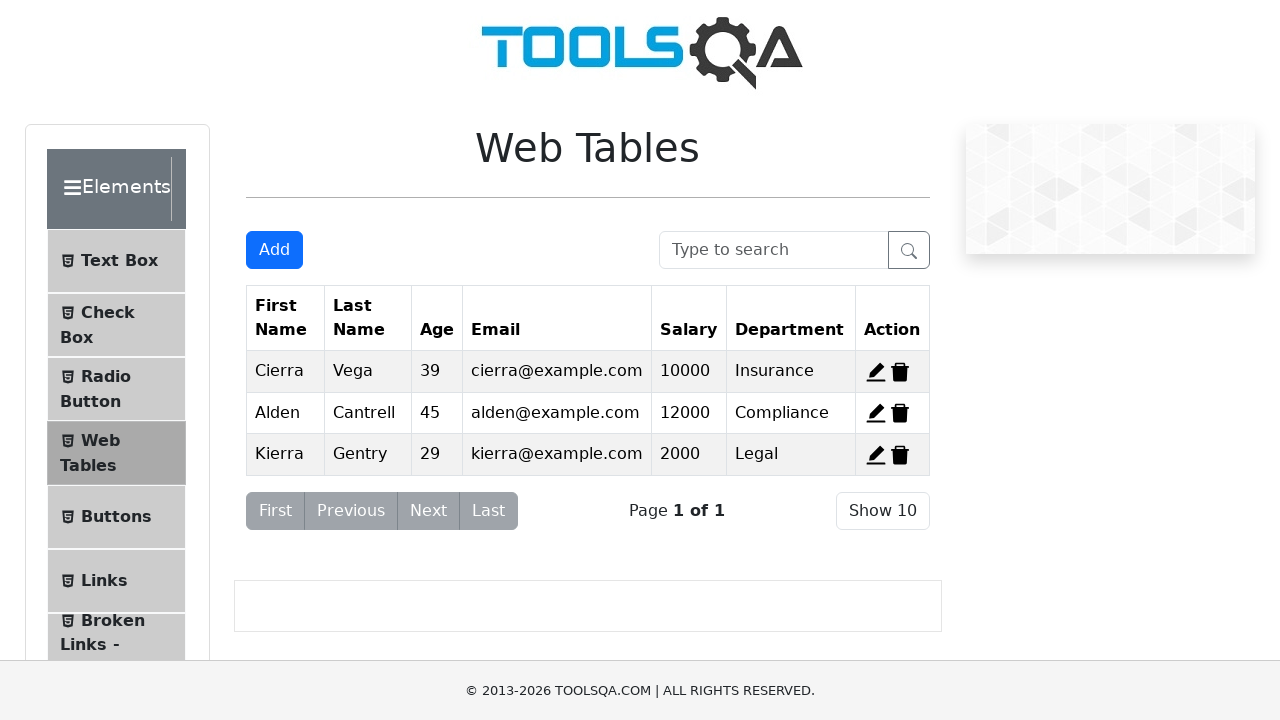

Clicked 'Add' button to open registration form at (274, 250) on xpath=//*[@id="addNewRecordButton"]
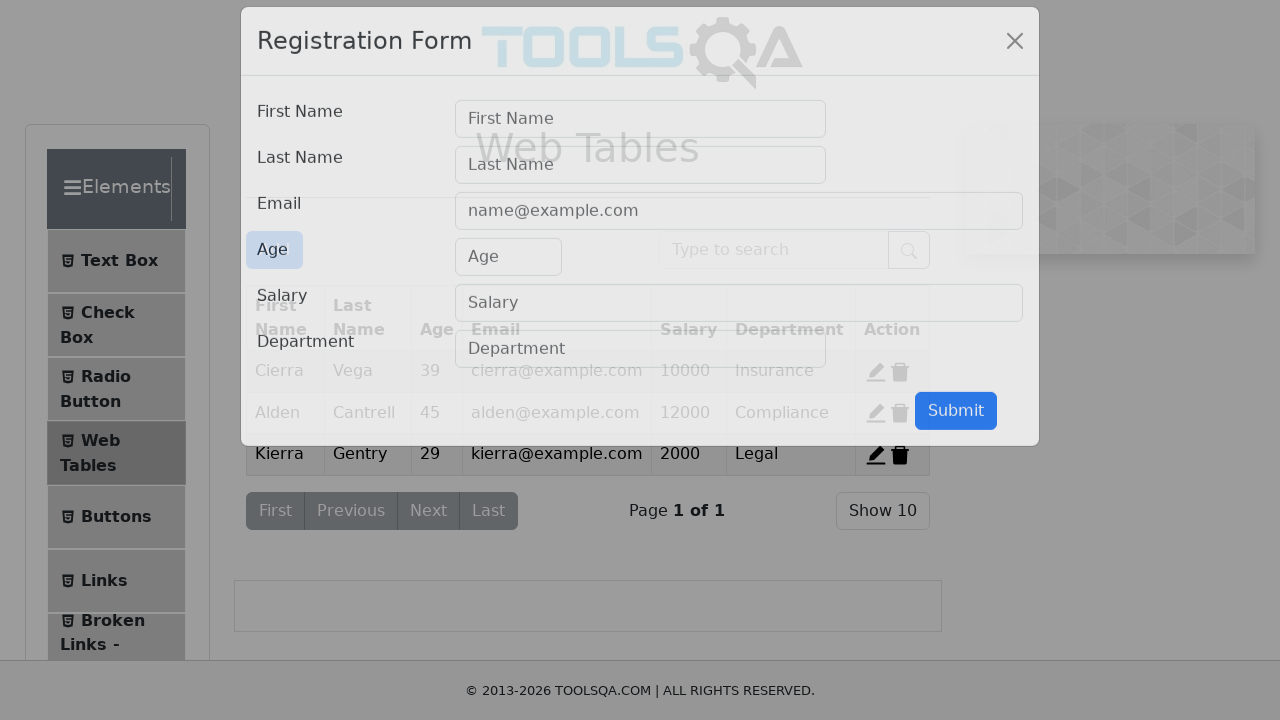

Registration form modal appeared
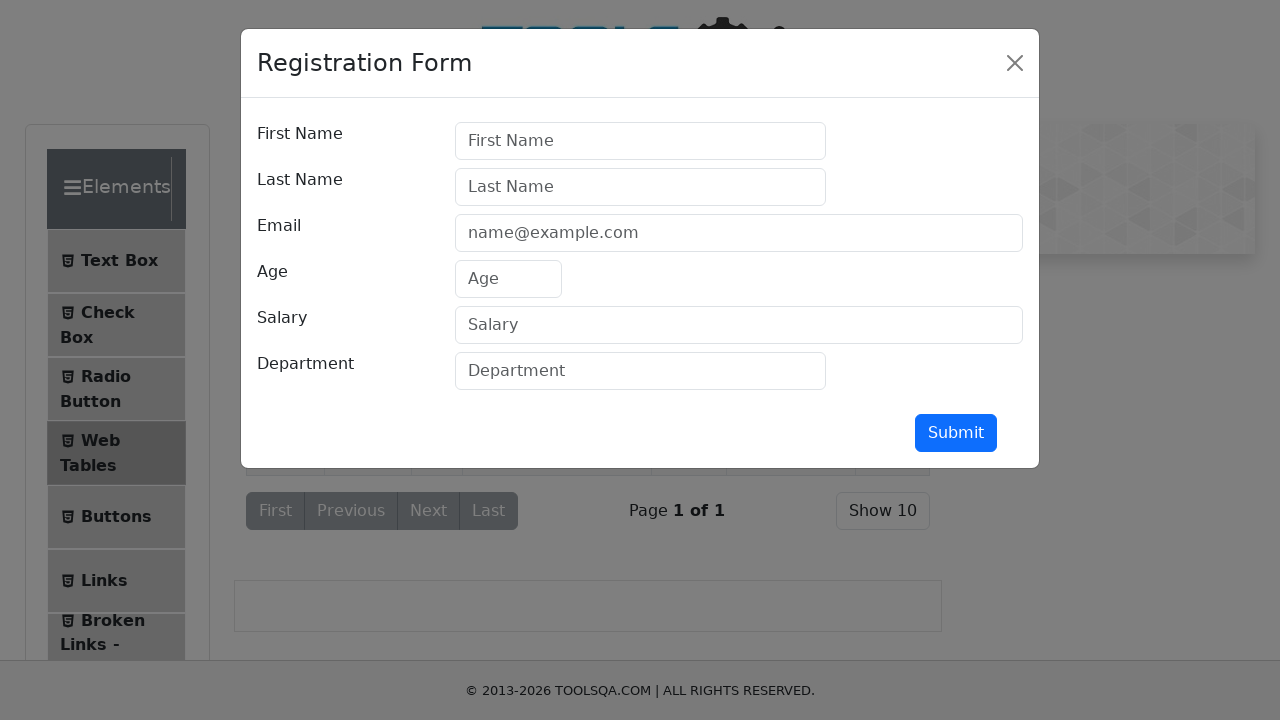

Filled first name field with 'John' on #firstName
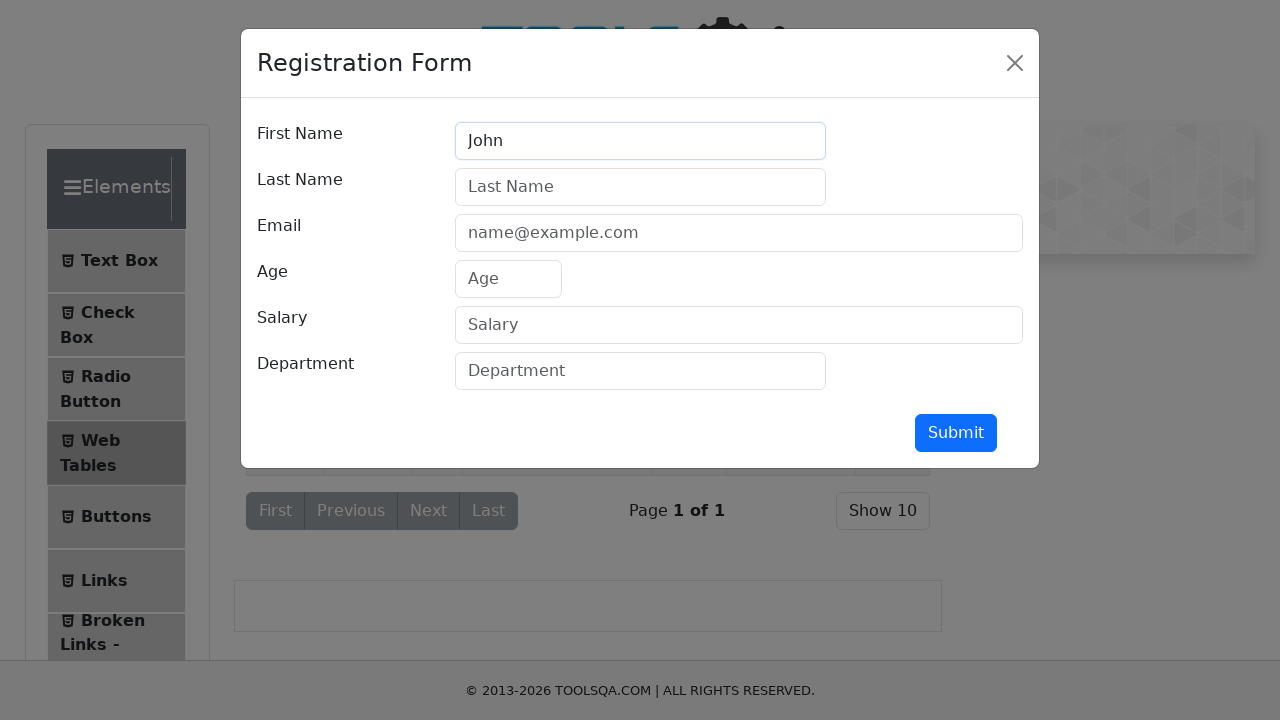

Filled last name field with 'Smith' on #lastName
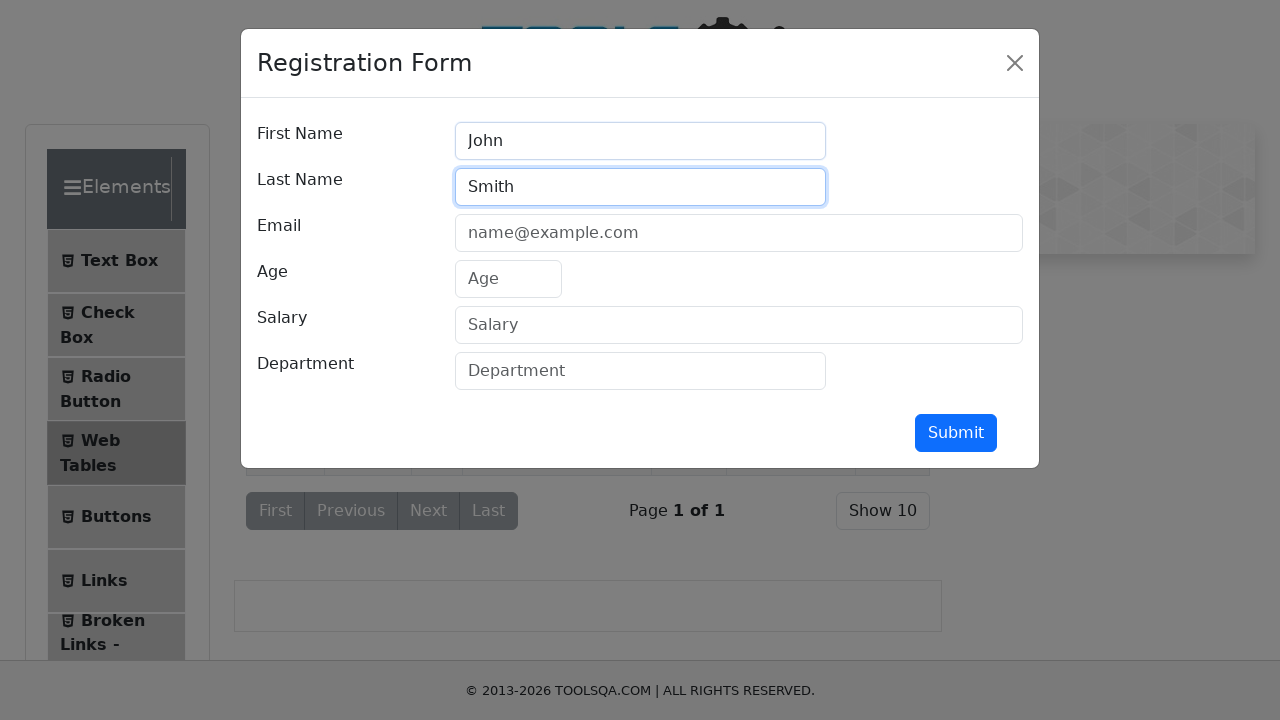

Filled email field with 'john.smith@example.com' on #userEmail
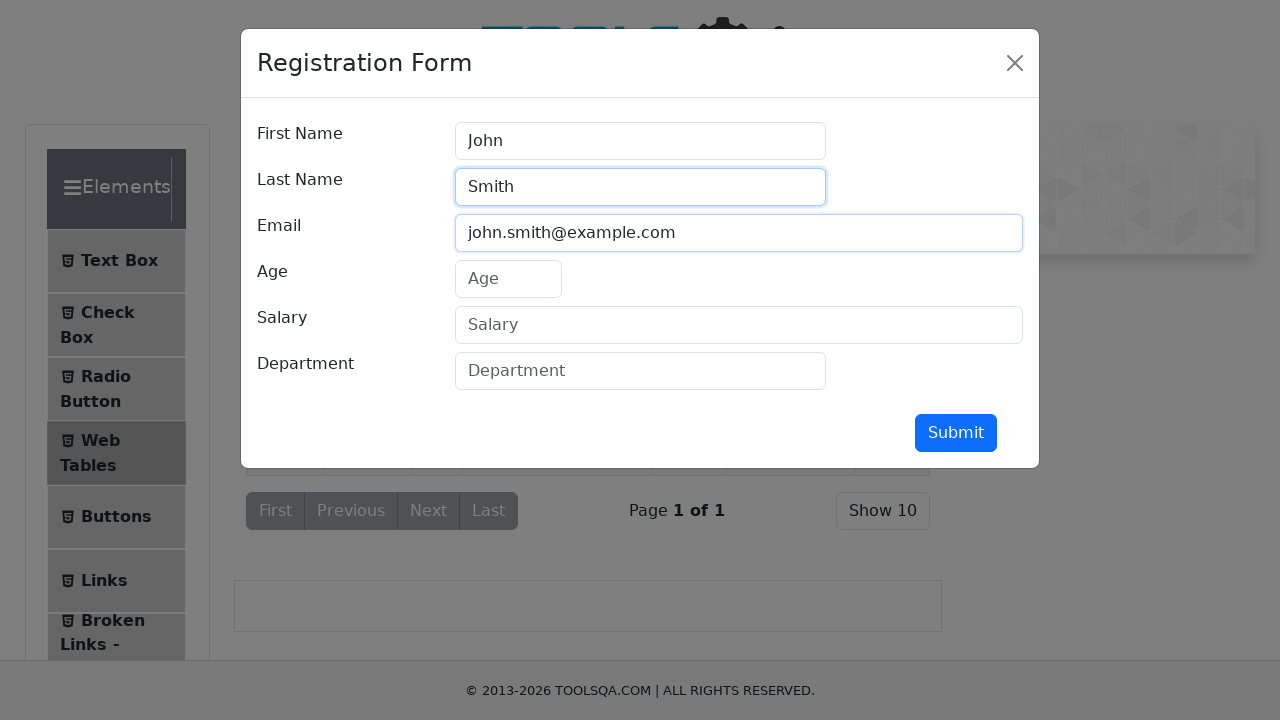

Filled age field with '28' on #age
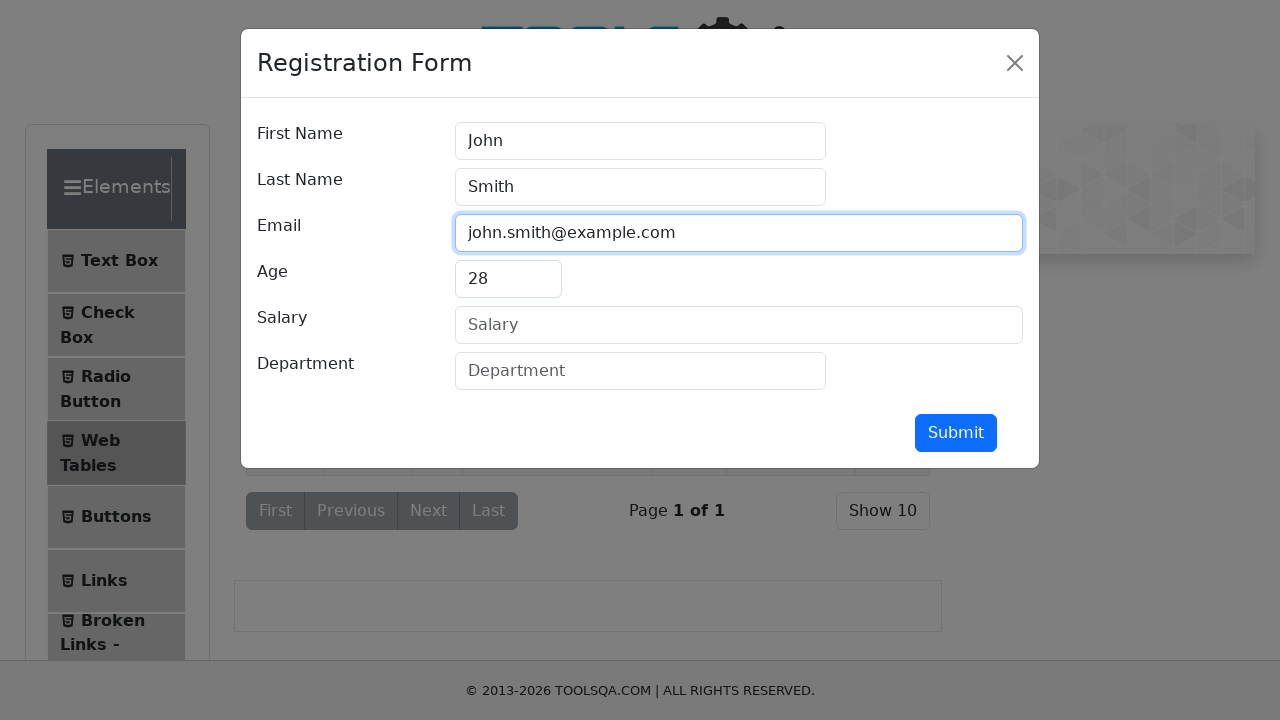

Filled salary field with '55000' on #salary
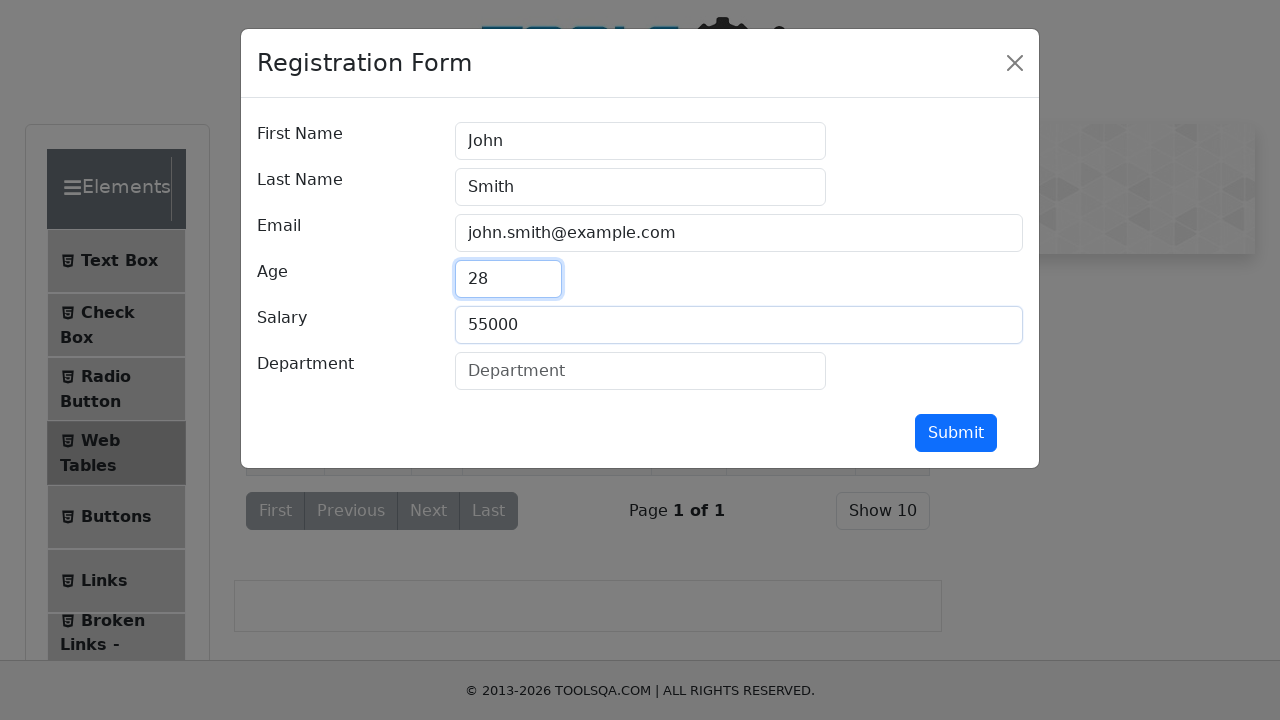

Filled department field with 'Engineering' on #department
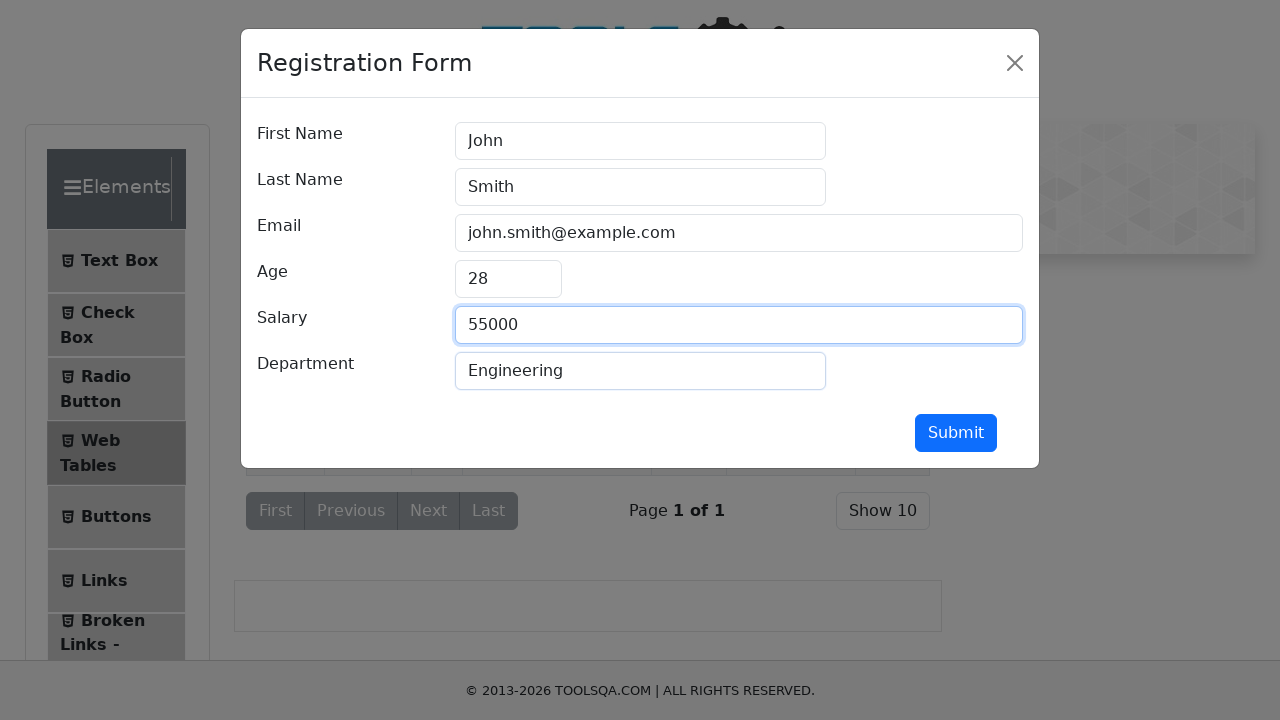

Submitted first registration form at (956, 433) on #submit
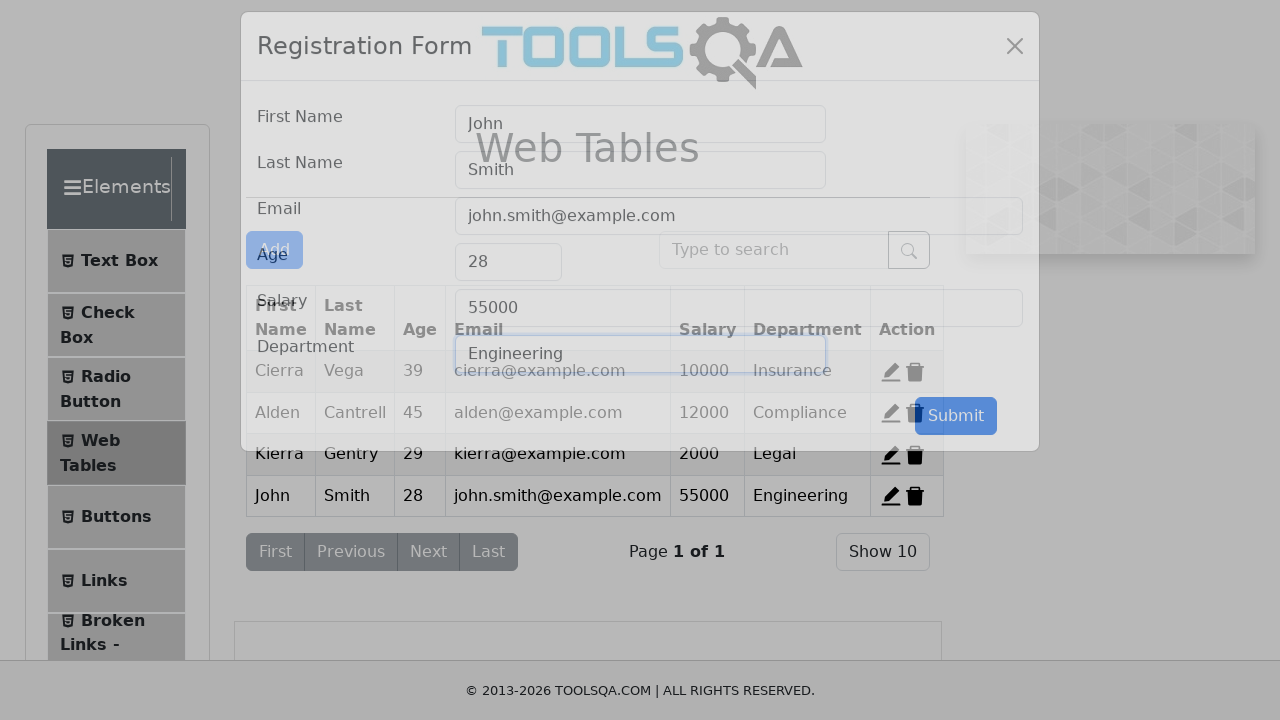

Waited for first form to close
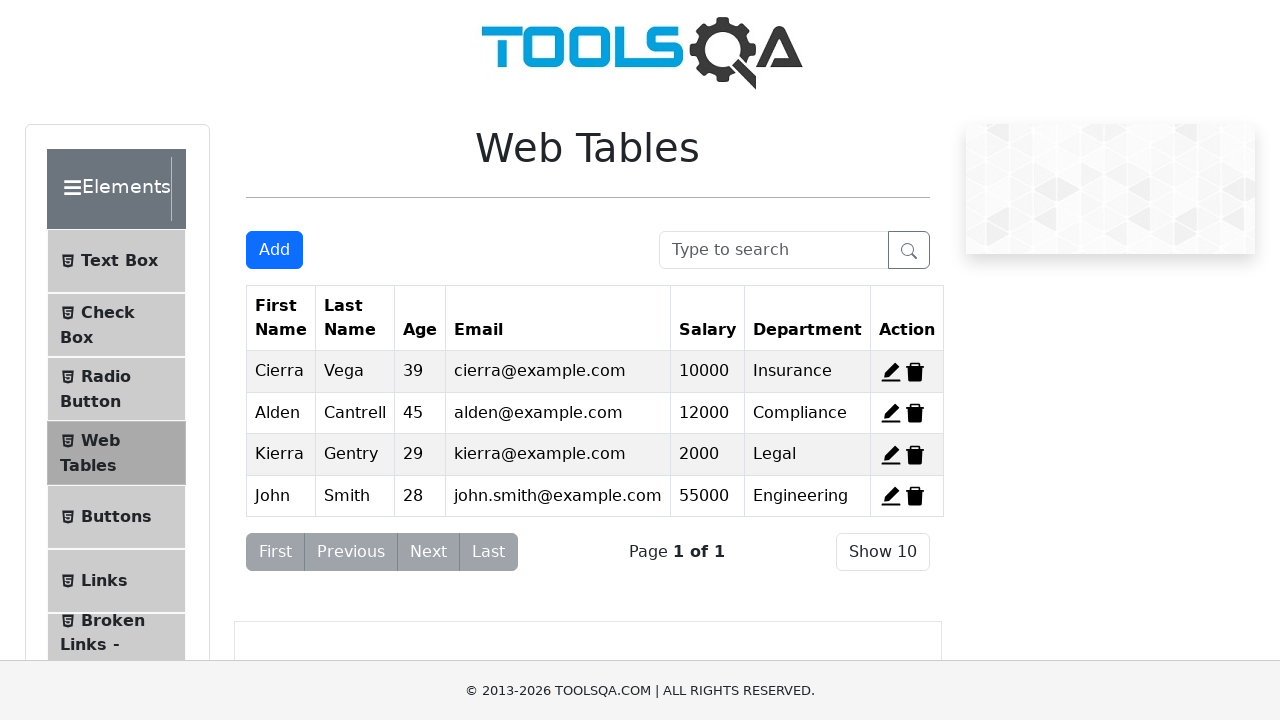

Clicked 'Add' button to open second registration form at (274, 250) on xpath=//*[@id="addNewRecordButton"]
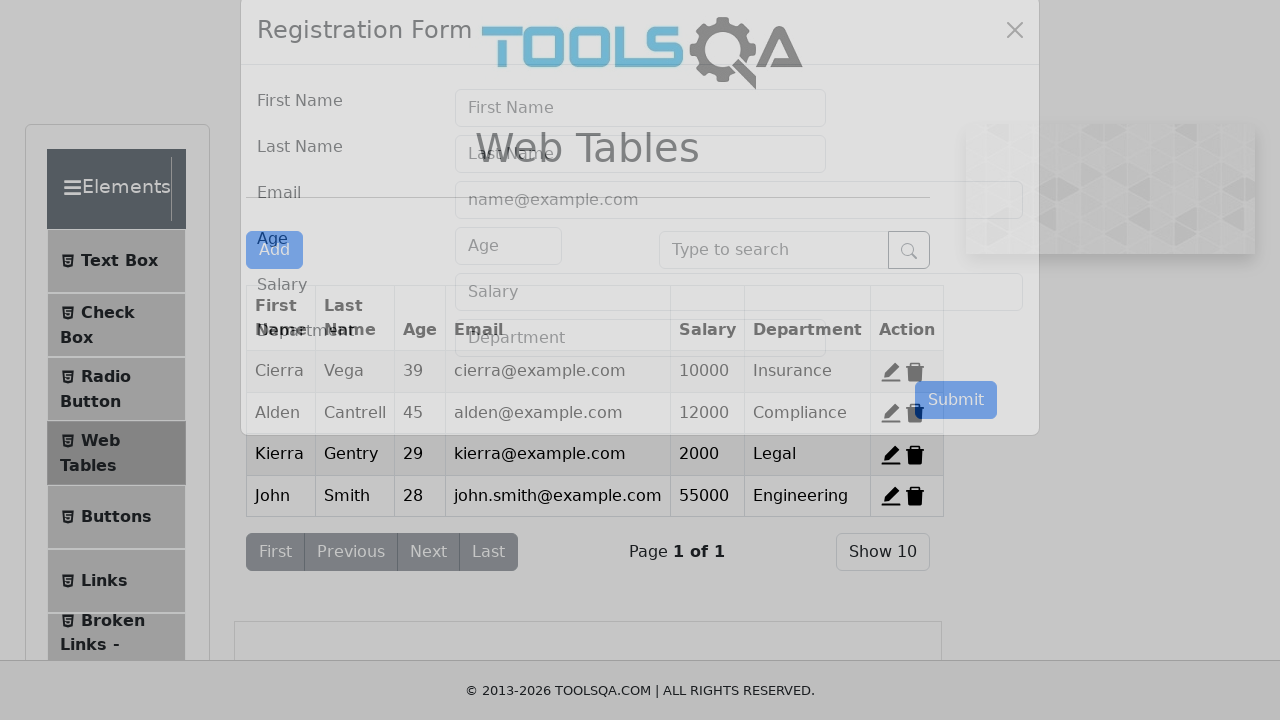

Second registration form modal appeared
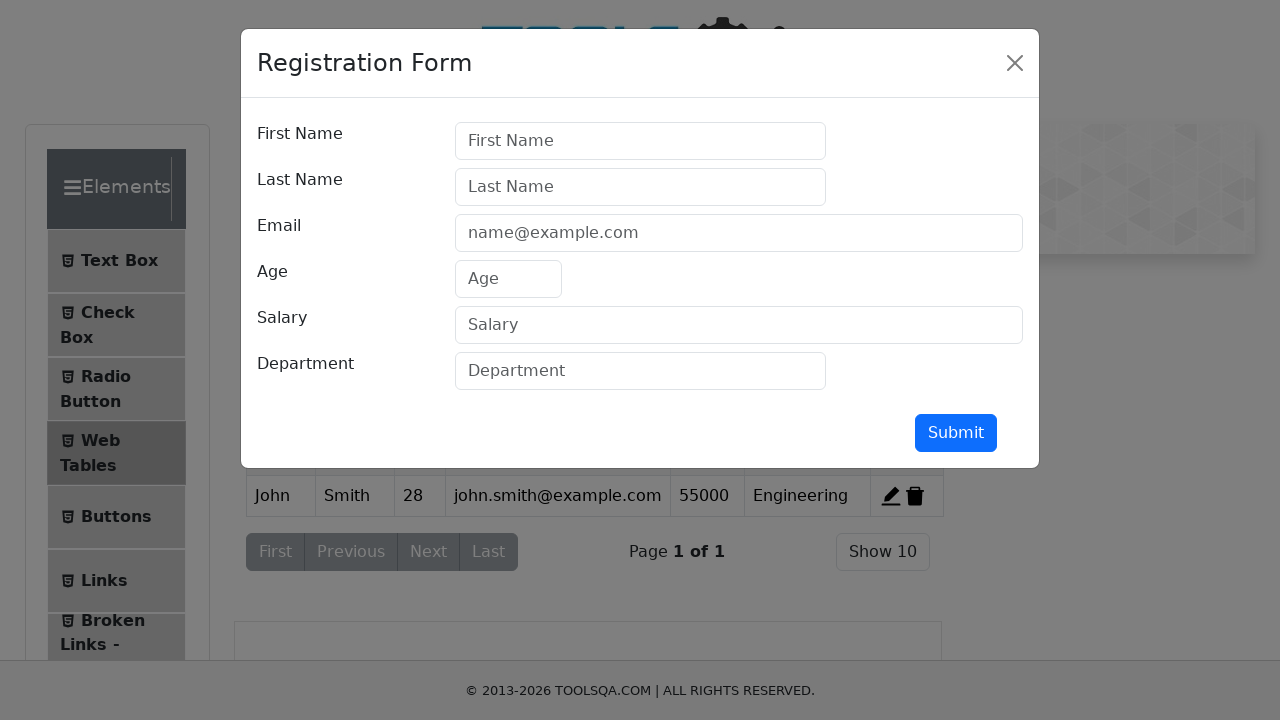

Filled first name field with 'Sarah' on #firstName
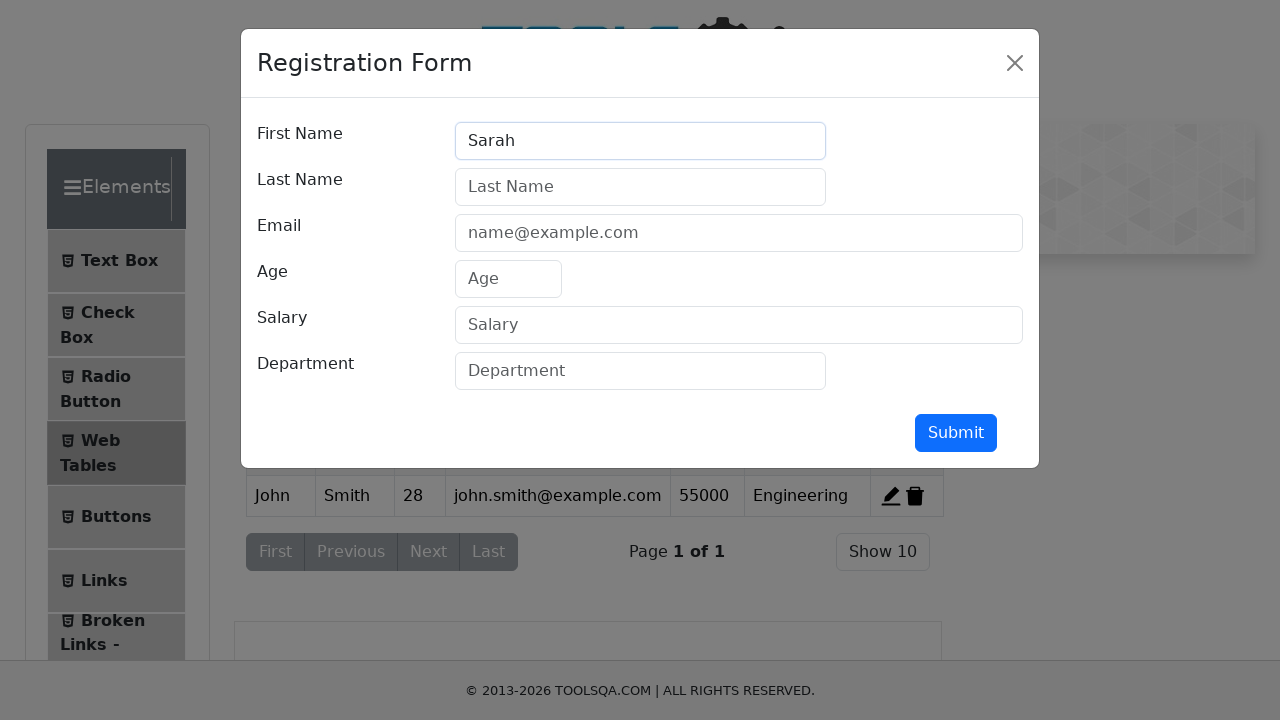

Filled last name field with 'Johnson' on #lastName
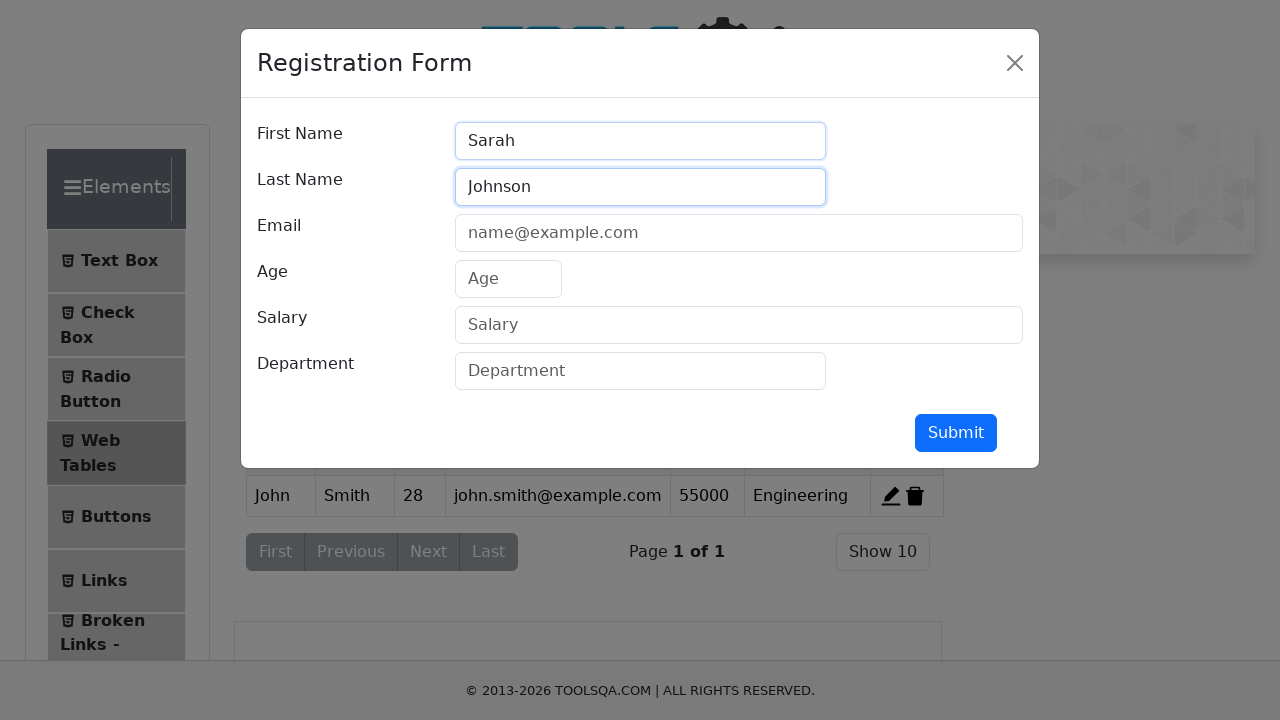

Filled email field with 'sarah.johnson@example.com' on #userEmail
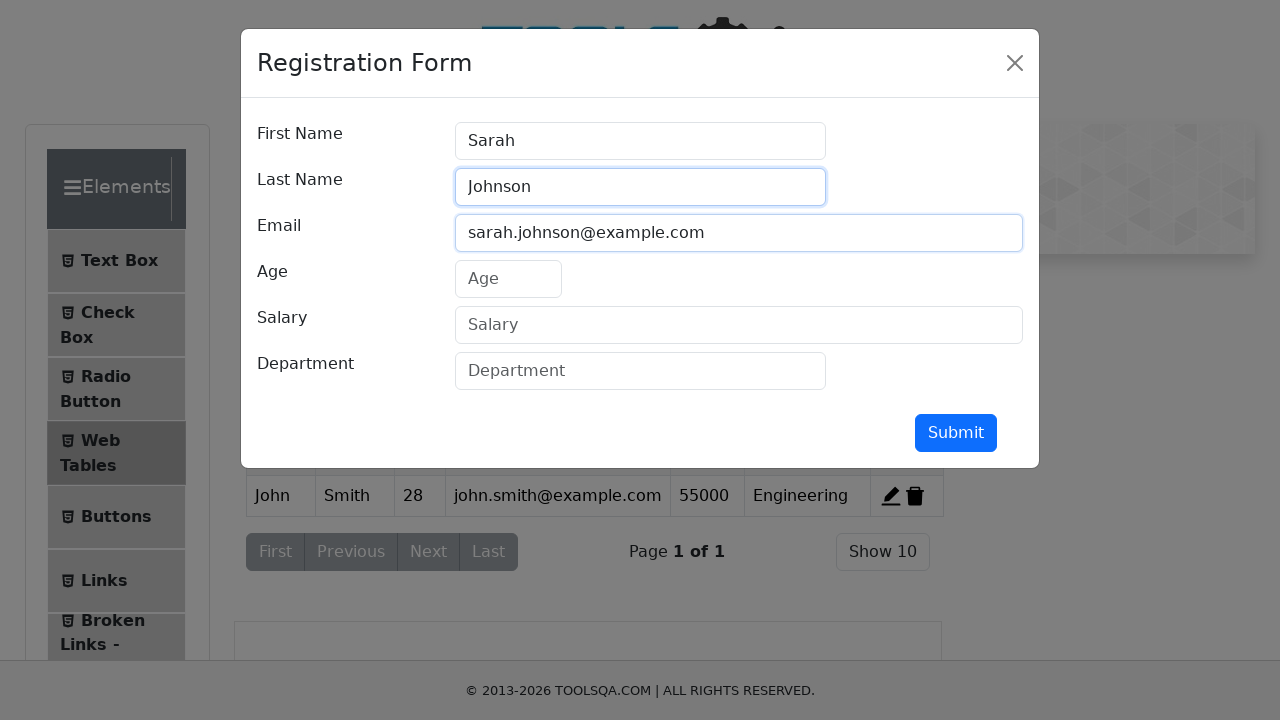

Filled age field with '34' on #age
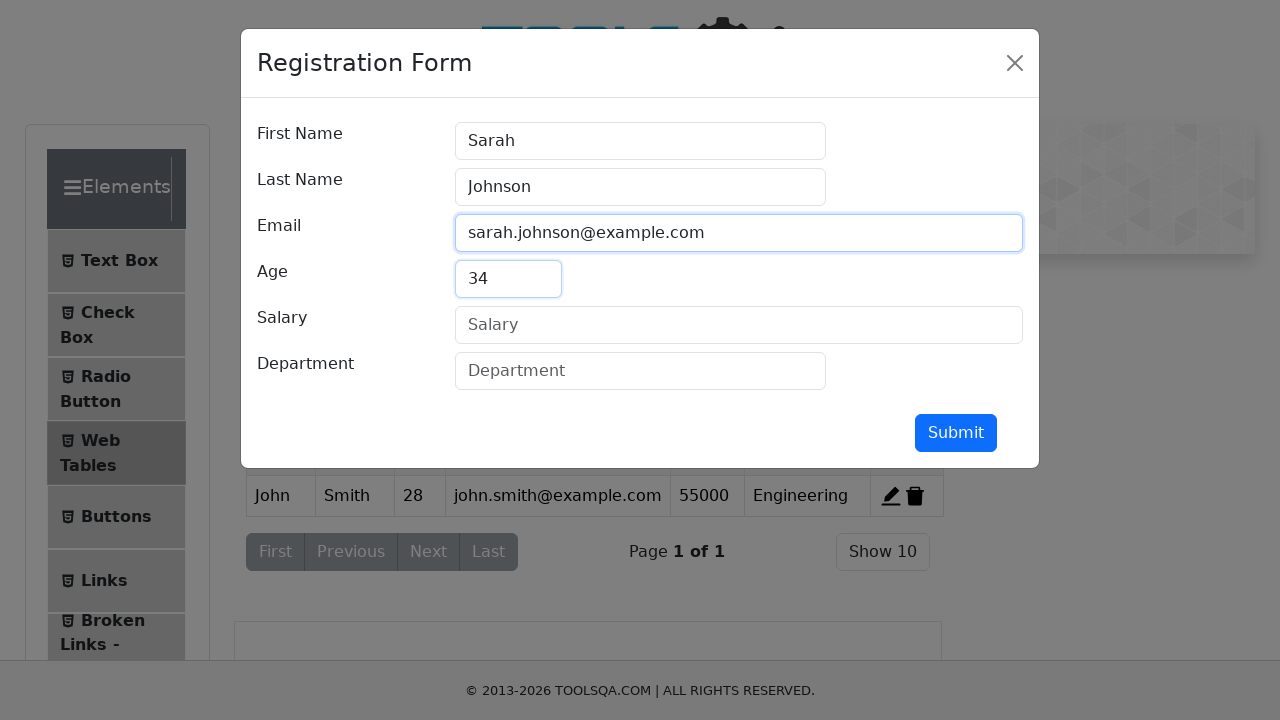

Filled salary field with '72000' on #salary
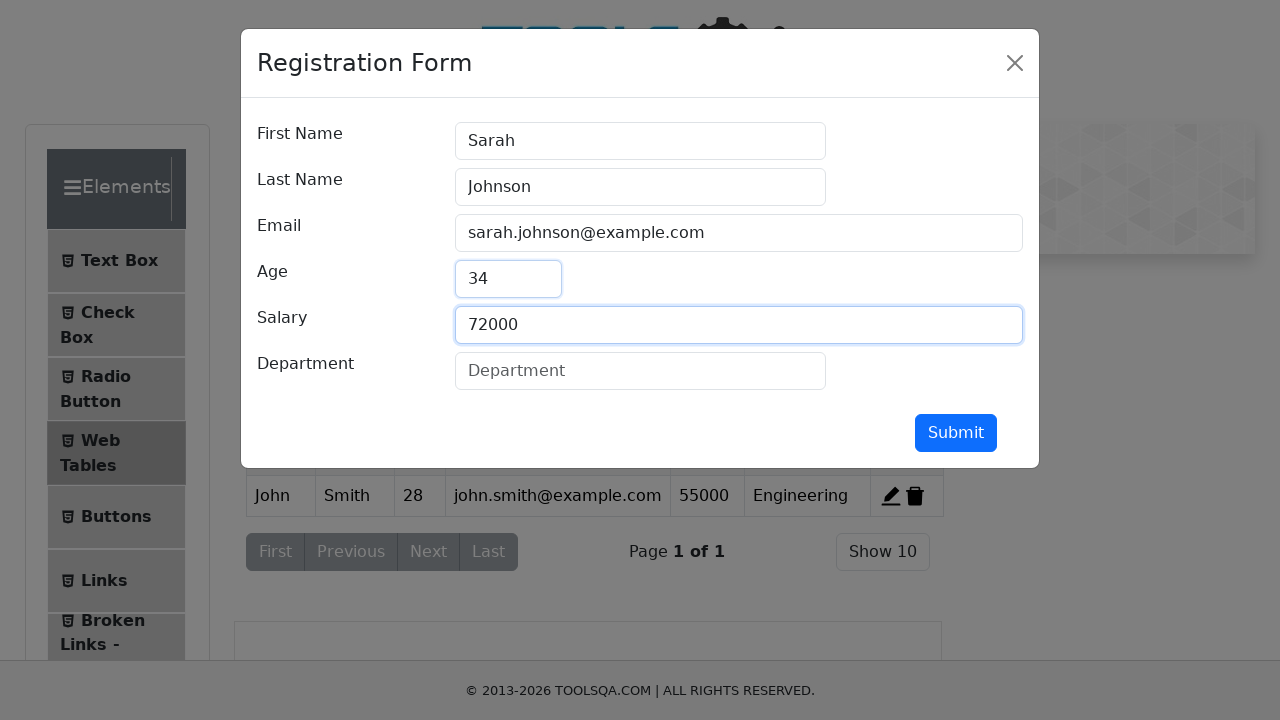

Filled department field with 'Marketing' on #department
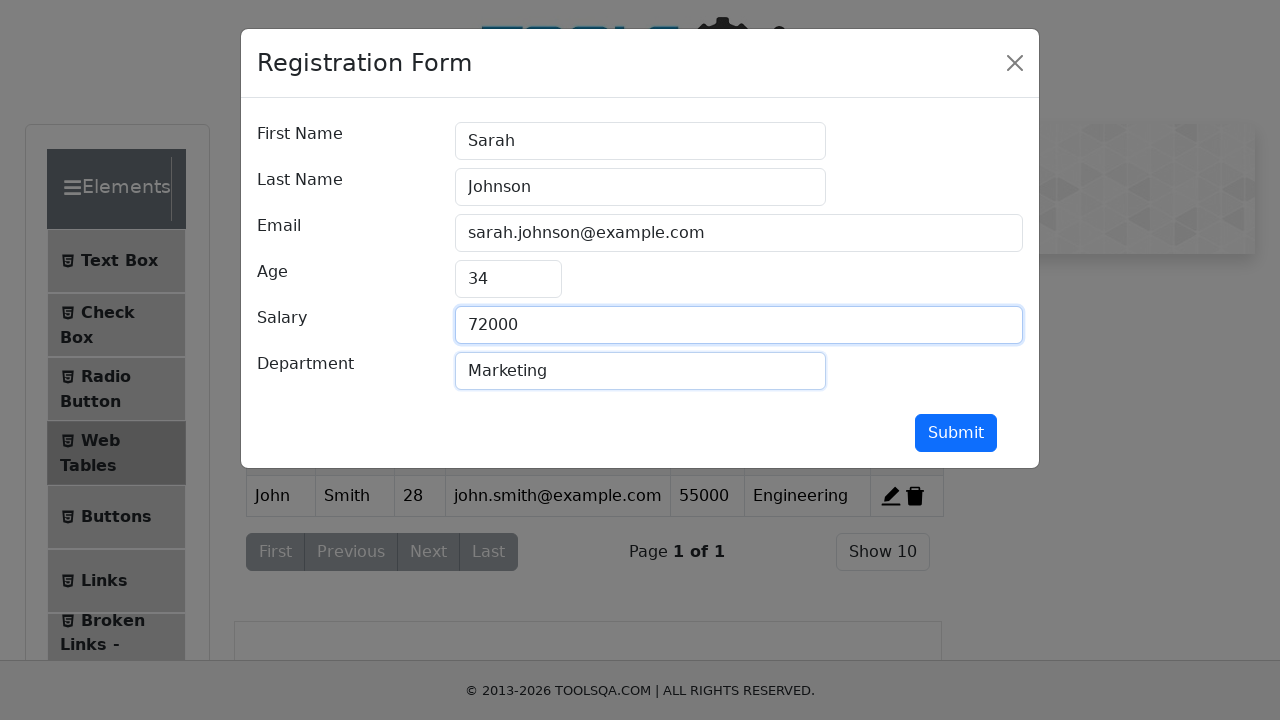

Submitted second registration form at (956, 433) on #submit
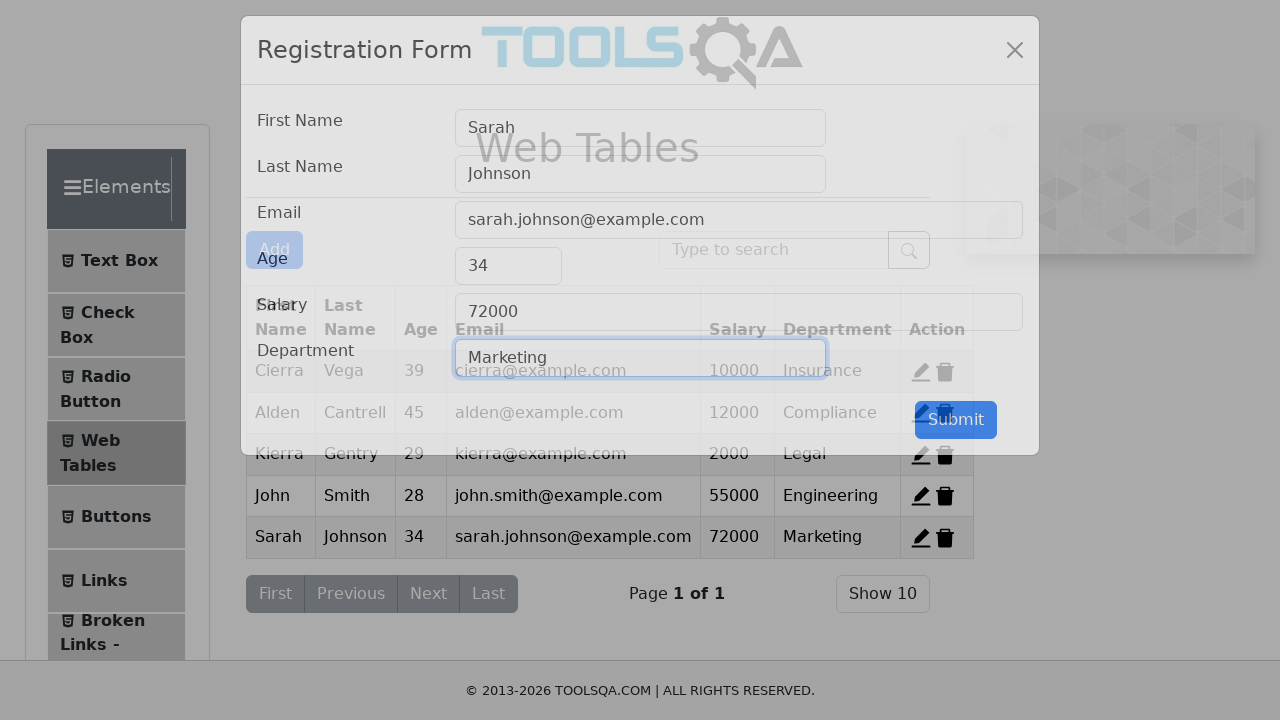

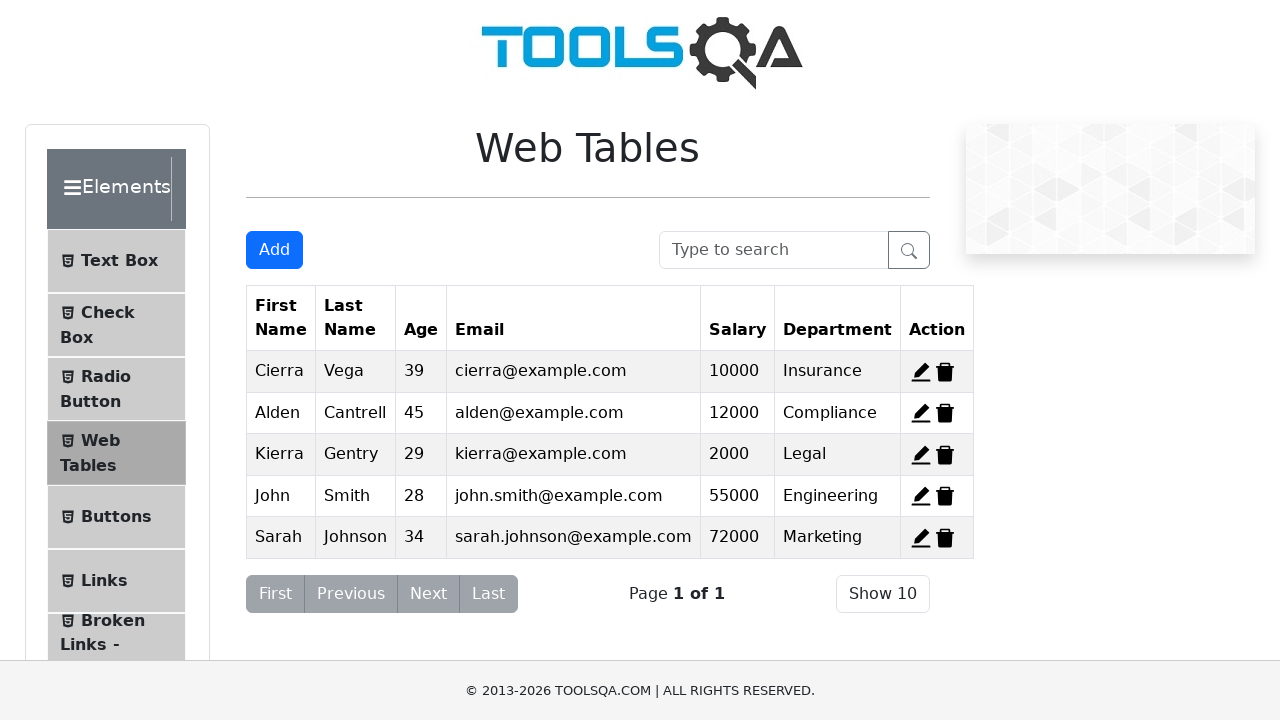